Tests submitting a practice form with all valid inputs including name, email, gender, mobile number, date of birth, subjects, hobbies, address, state and city selections.

Starting URL: https://demoqa.com/automation-practice-form

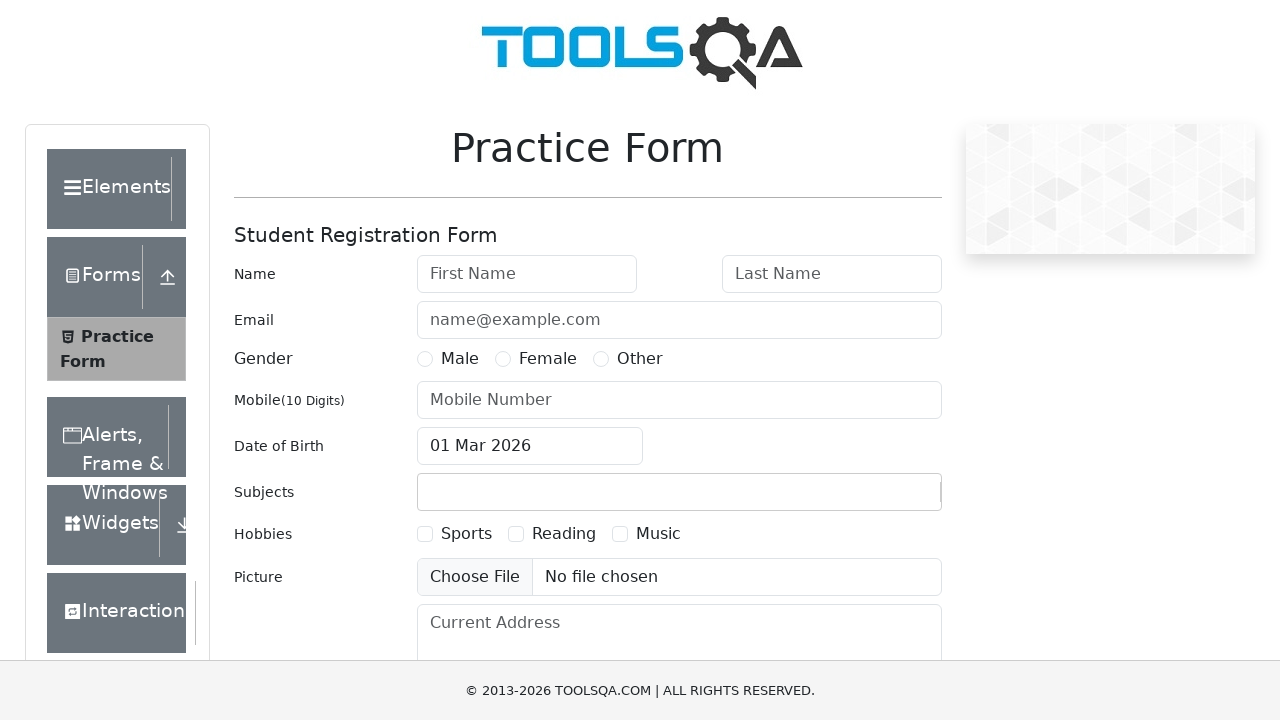

Filled first name field with 'John' on #firstName
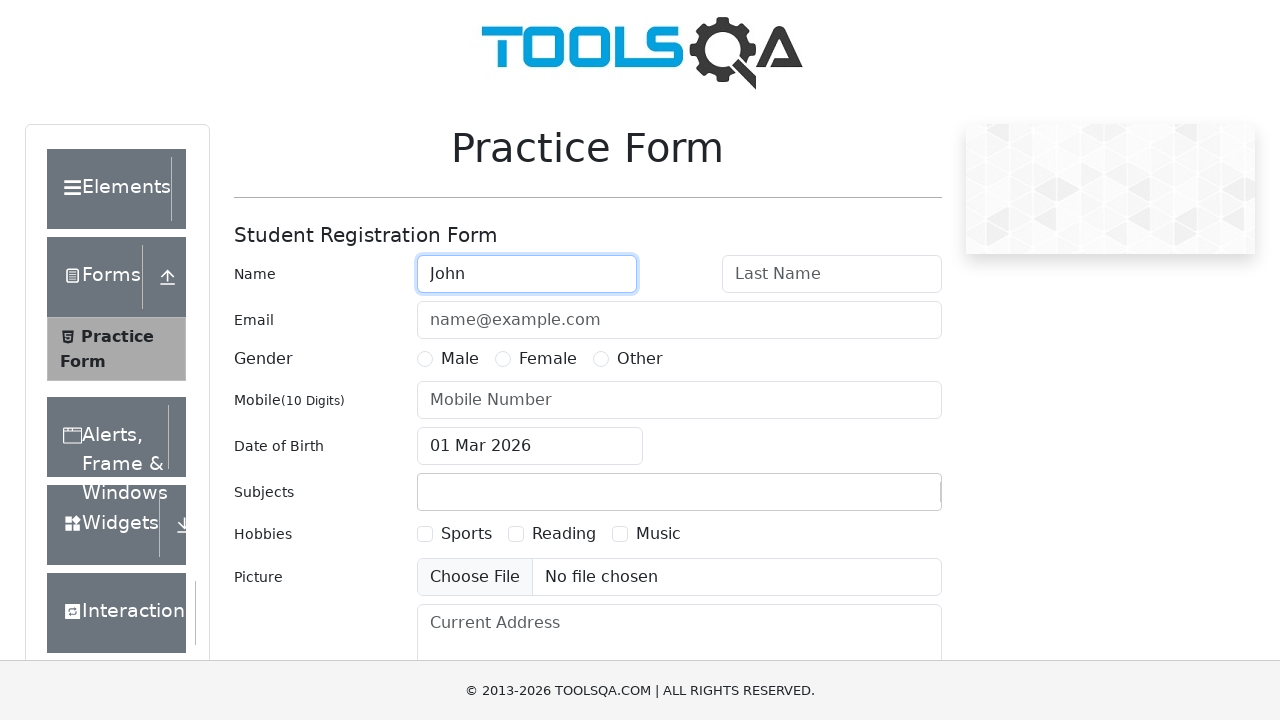

Filled last name field with 'Doe' on #lastName
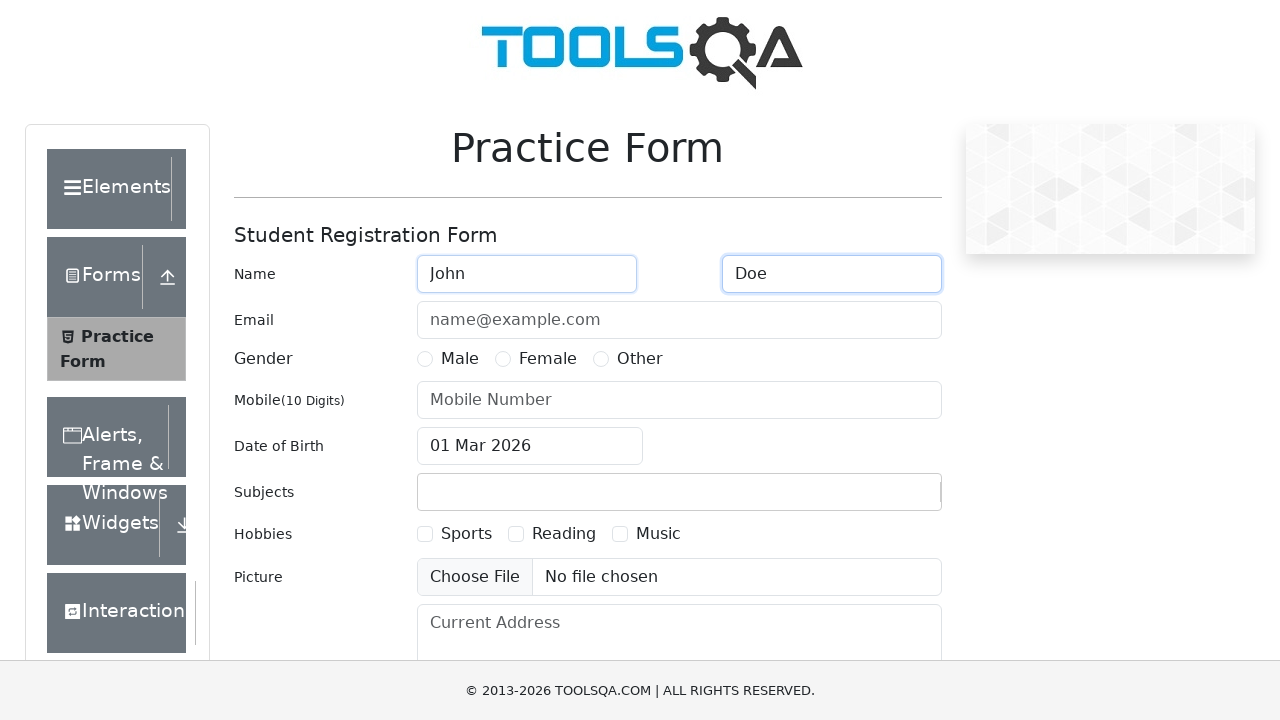

Filled email field with 'john.doe@example.com' on #userEmail
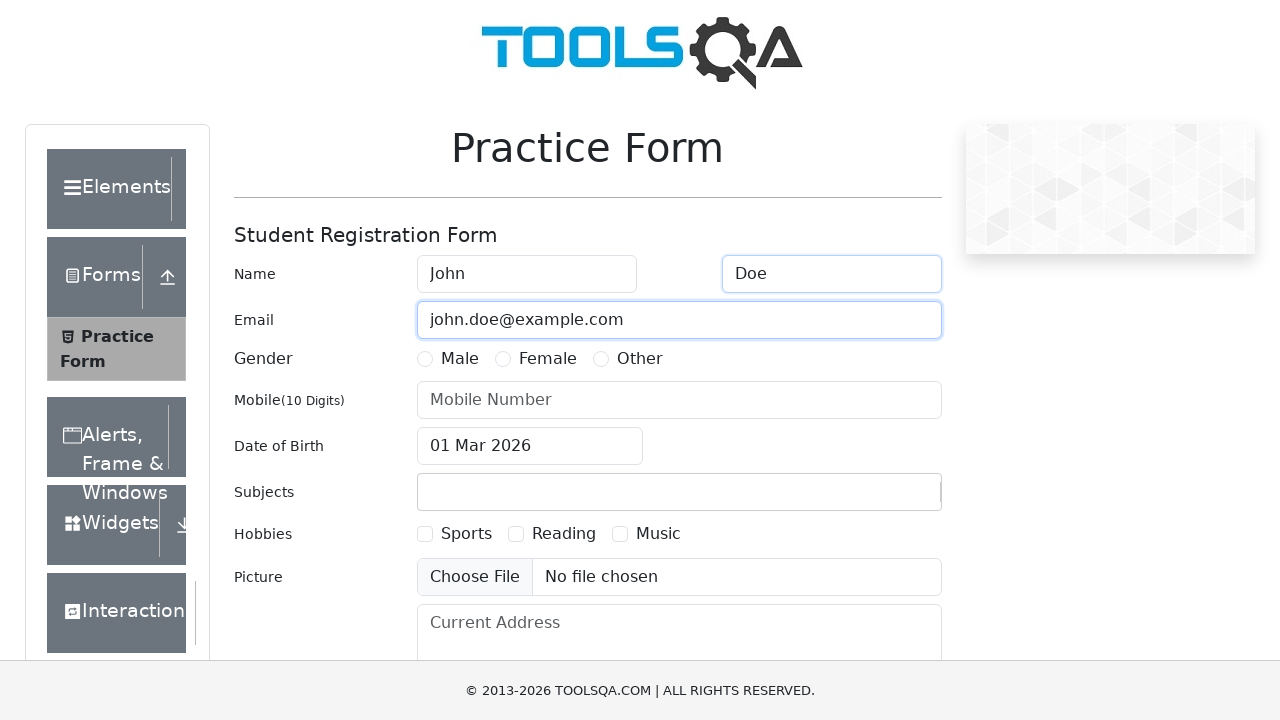

Selected 'Male' gender option at (460, 359) on xpath=//label[text()='Male']
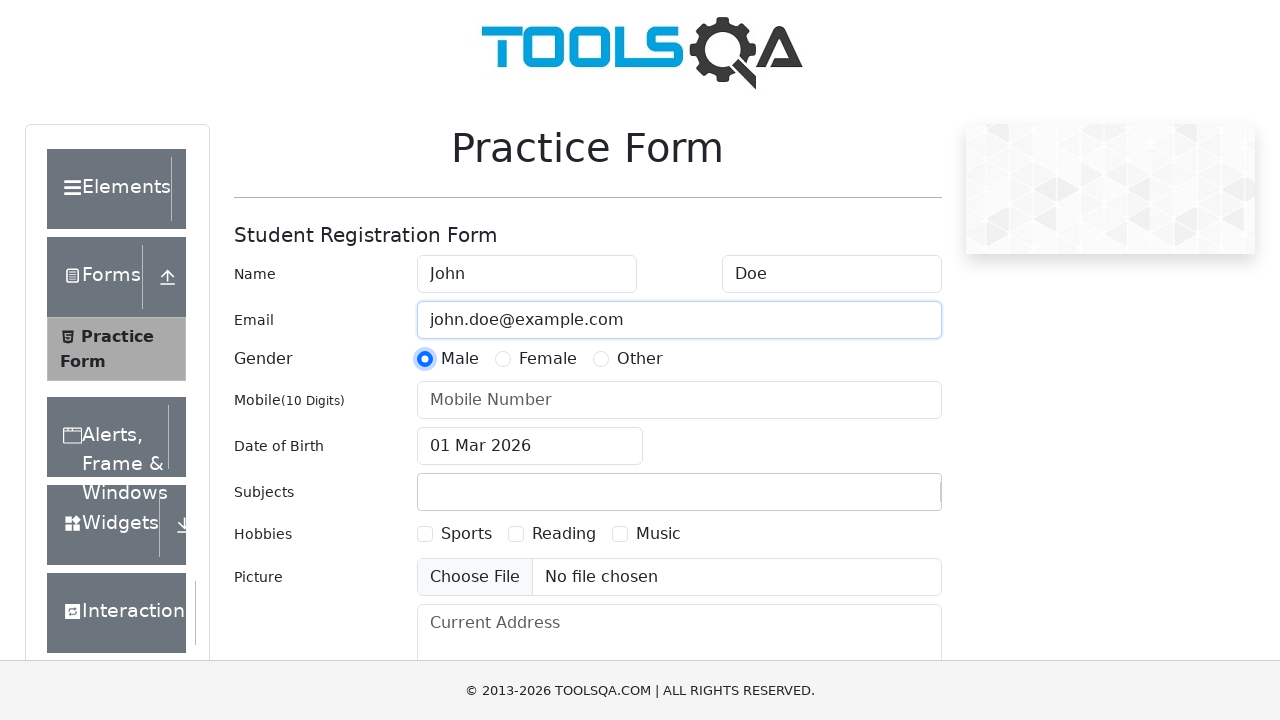

Filled mobile number field with '1234567890' on #userNumber
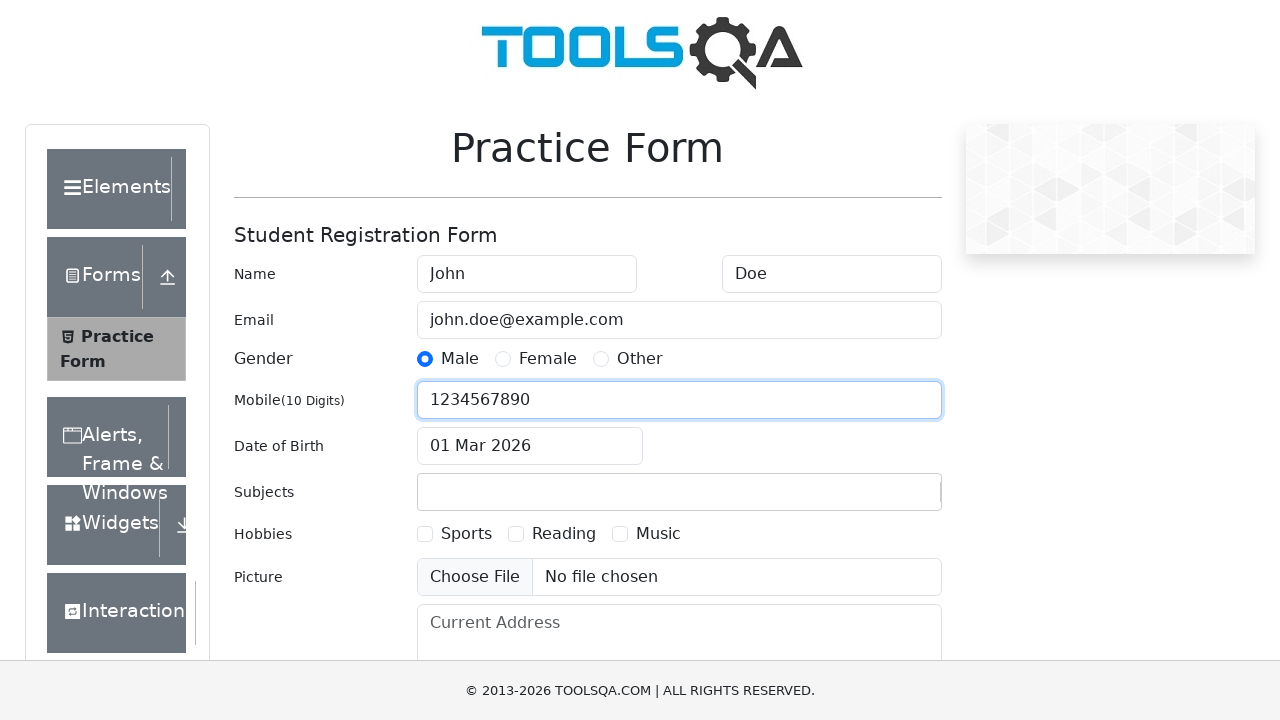

Set date of birth to '15 May 1995'
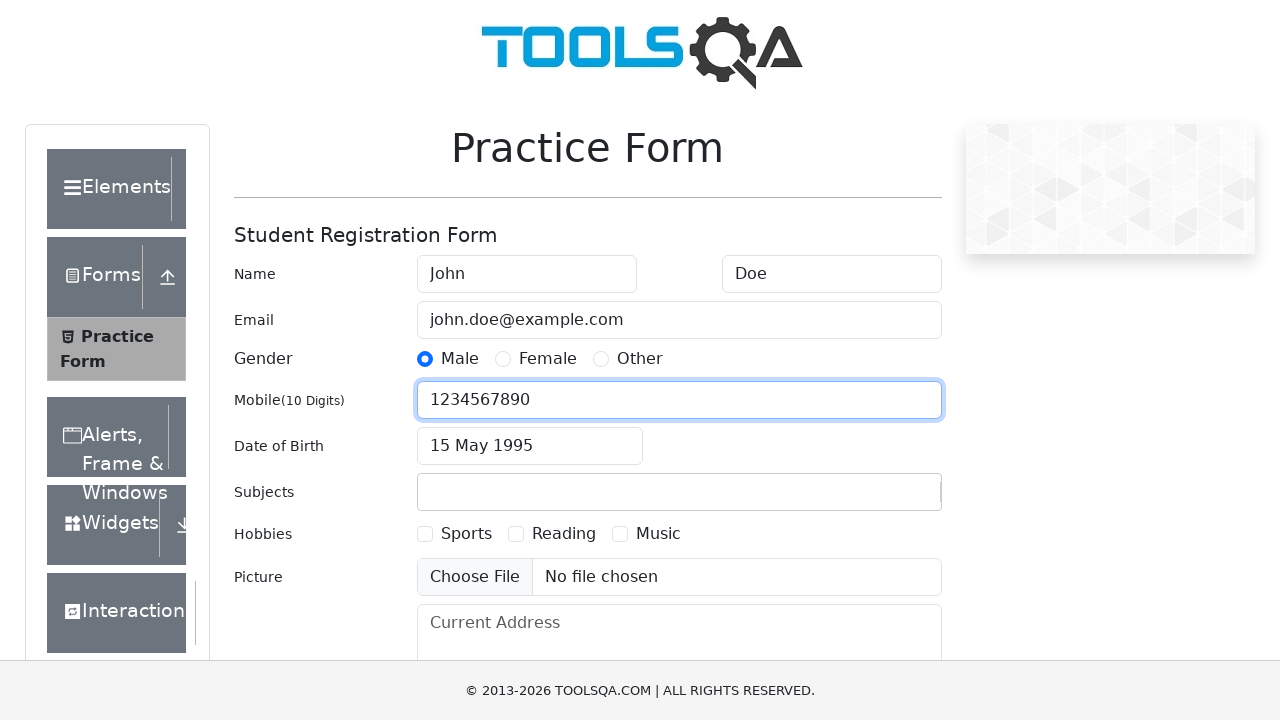

Filled subjects input field with 'Maths' on #subjectsInput
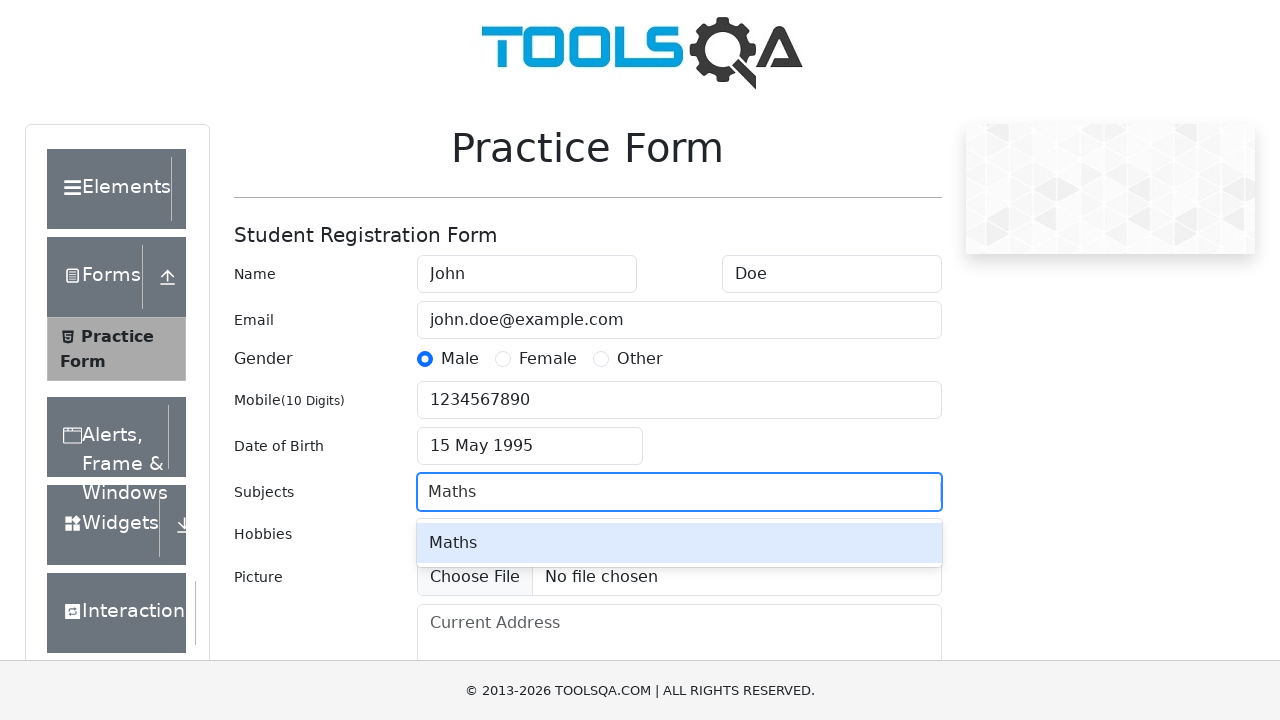

Pressed Enter to confirm subject selection on #subjectsInput
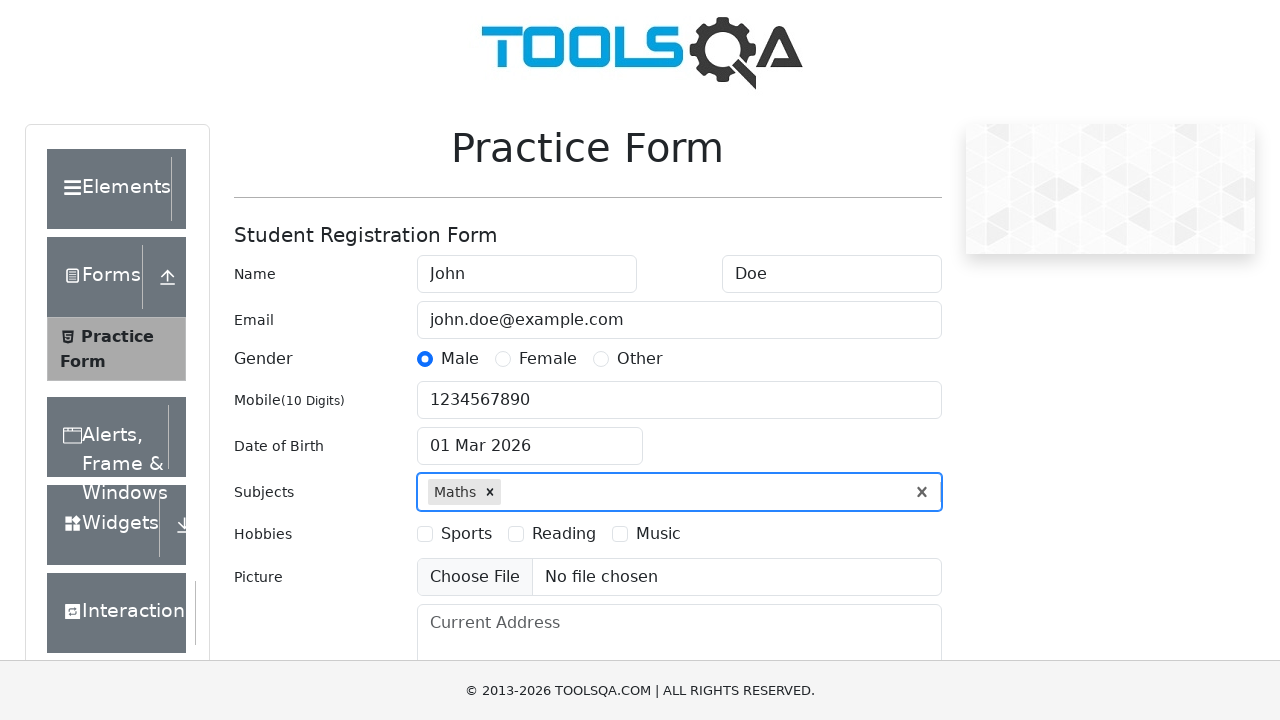

Sports hobby option is visible
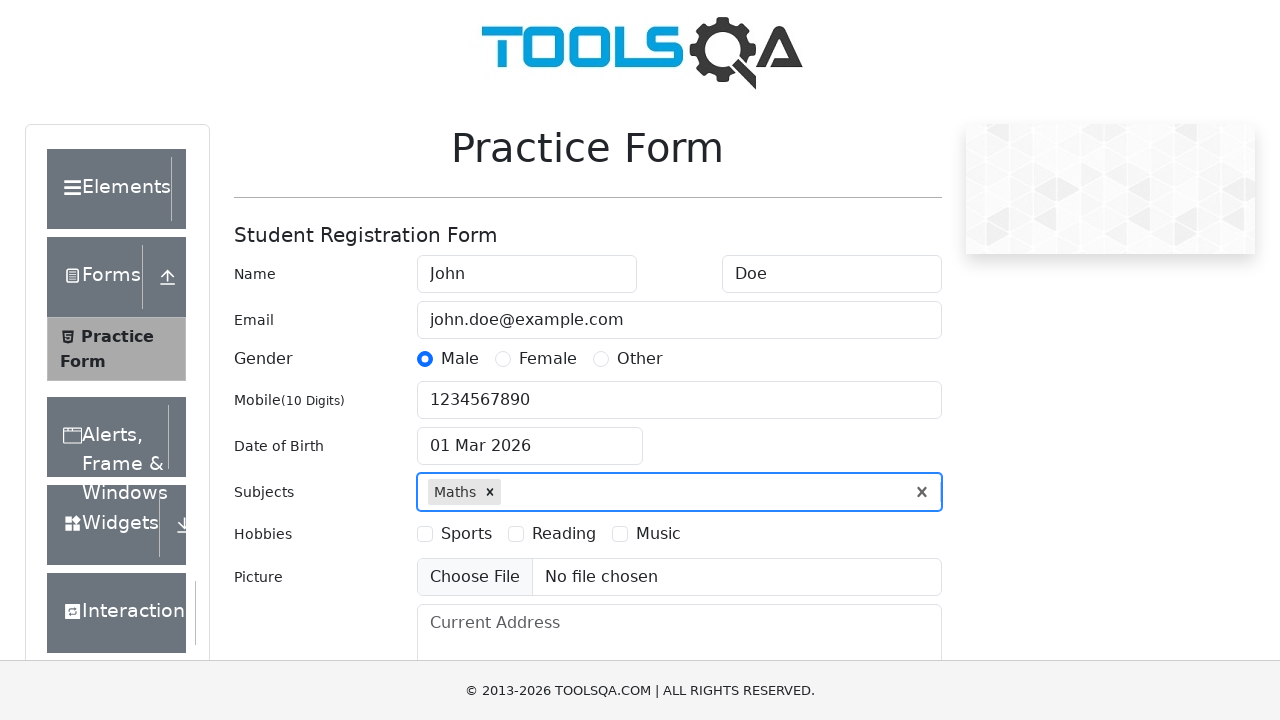

Selected 'Sports' hobby option at (466, 534) on xpath=//label[text()='Sports']
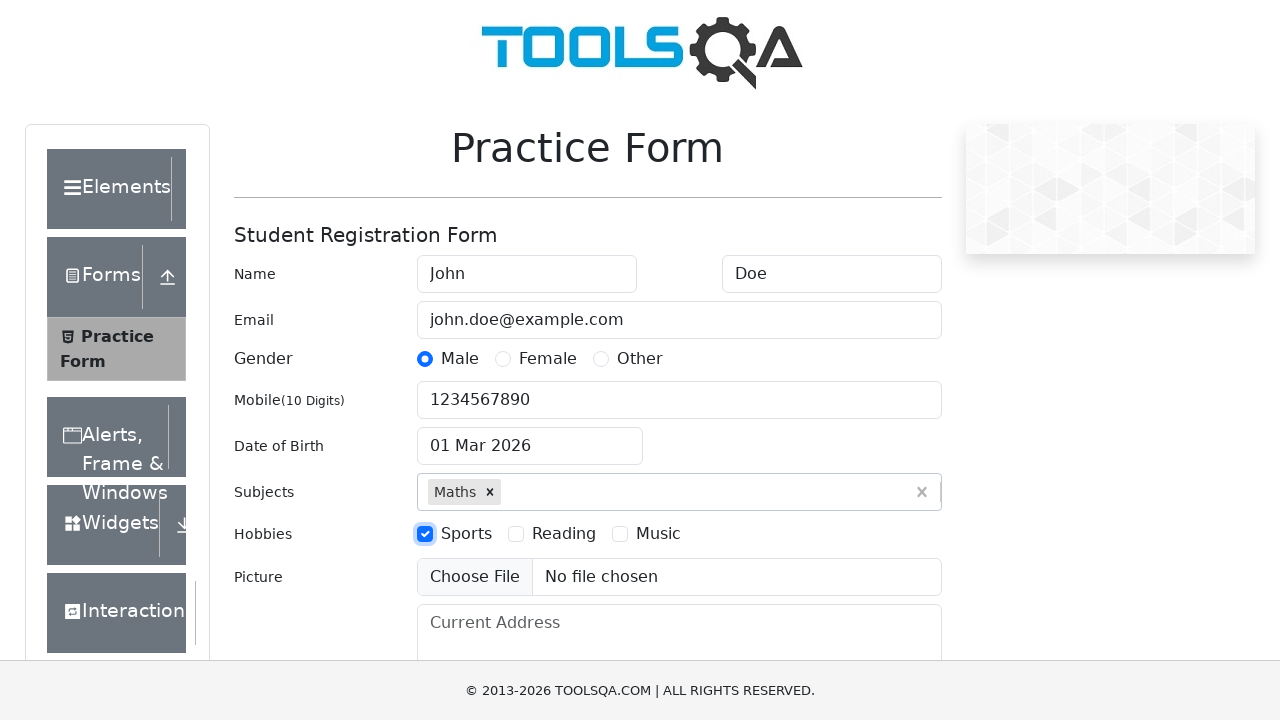

Filled current address field with '123 Main St, Anytown, USA' on #currentAddress
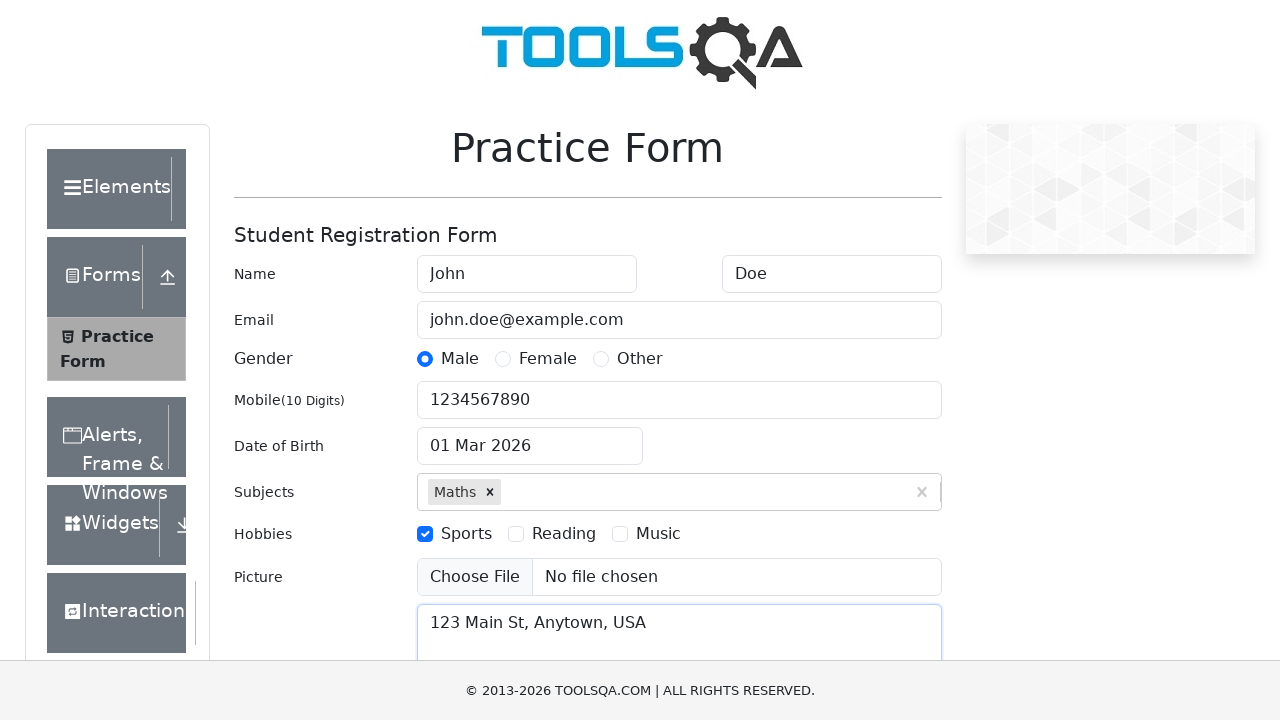

Typed 'NCR' in state selection field on #react-select-3-input
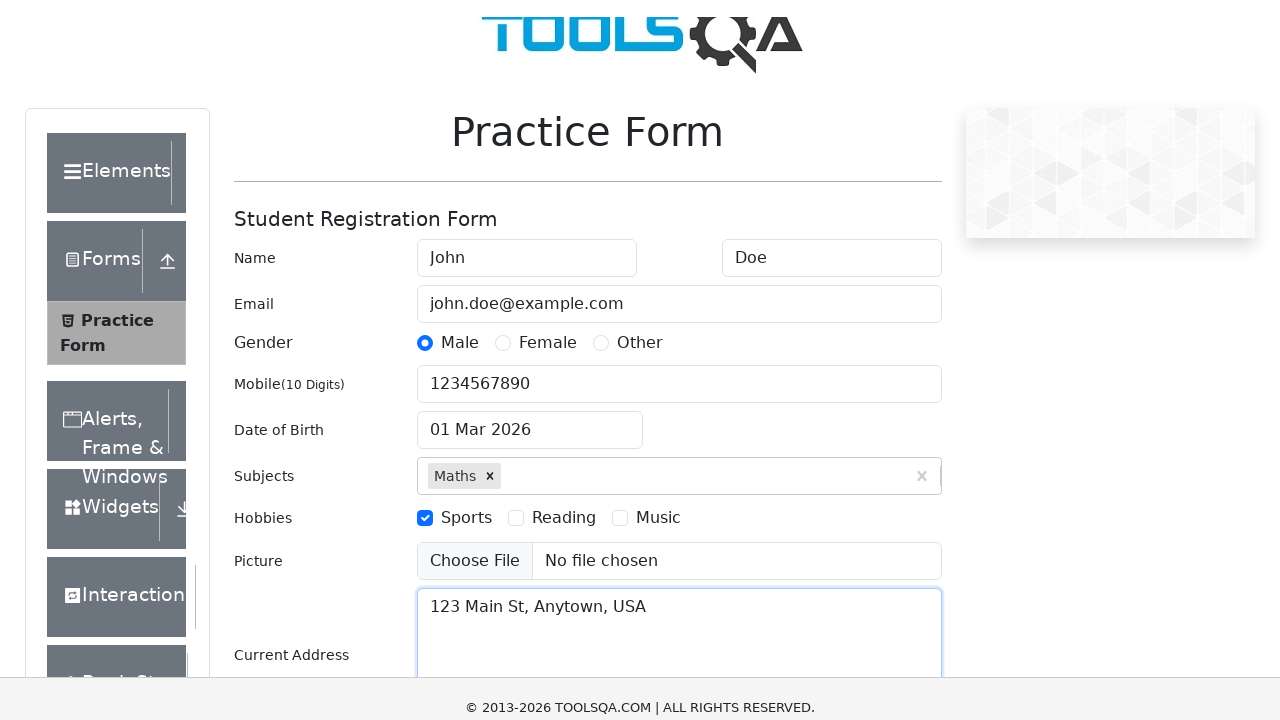

Confirmed state selection for 'NCR' on #react-select-3-input
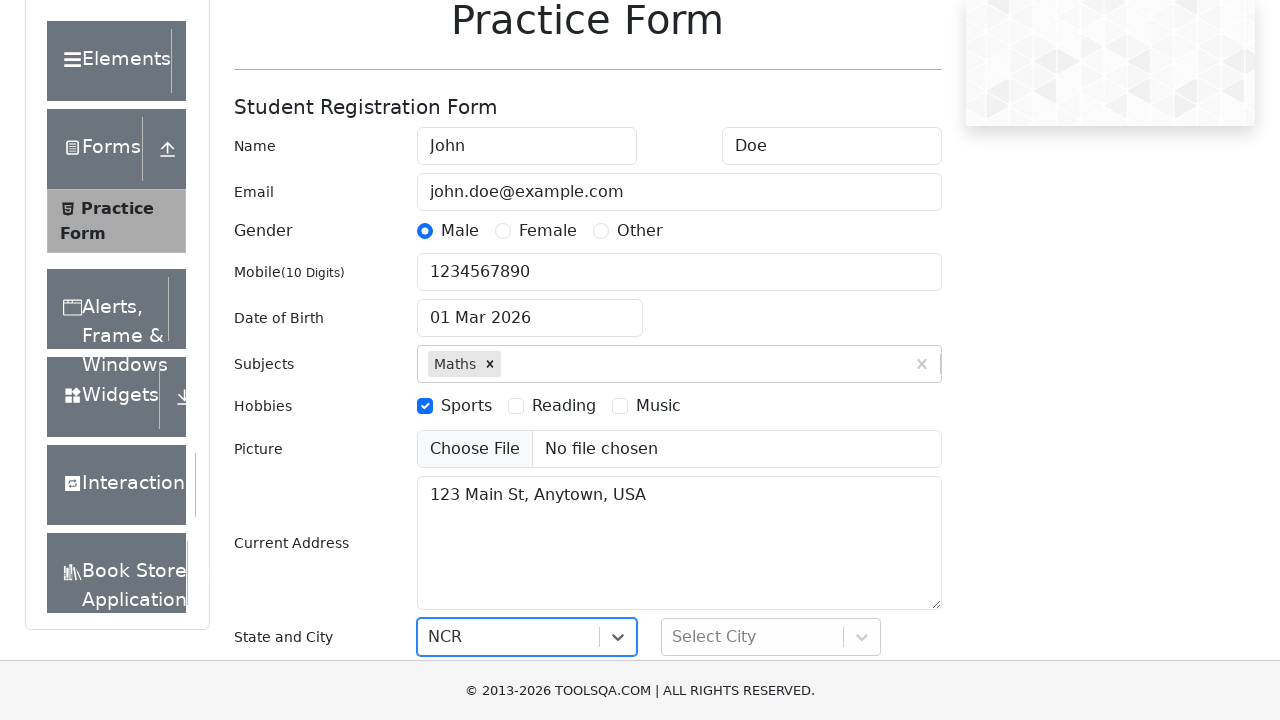

Typed 'Delhi' in city selection field on #react-select-4-input
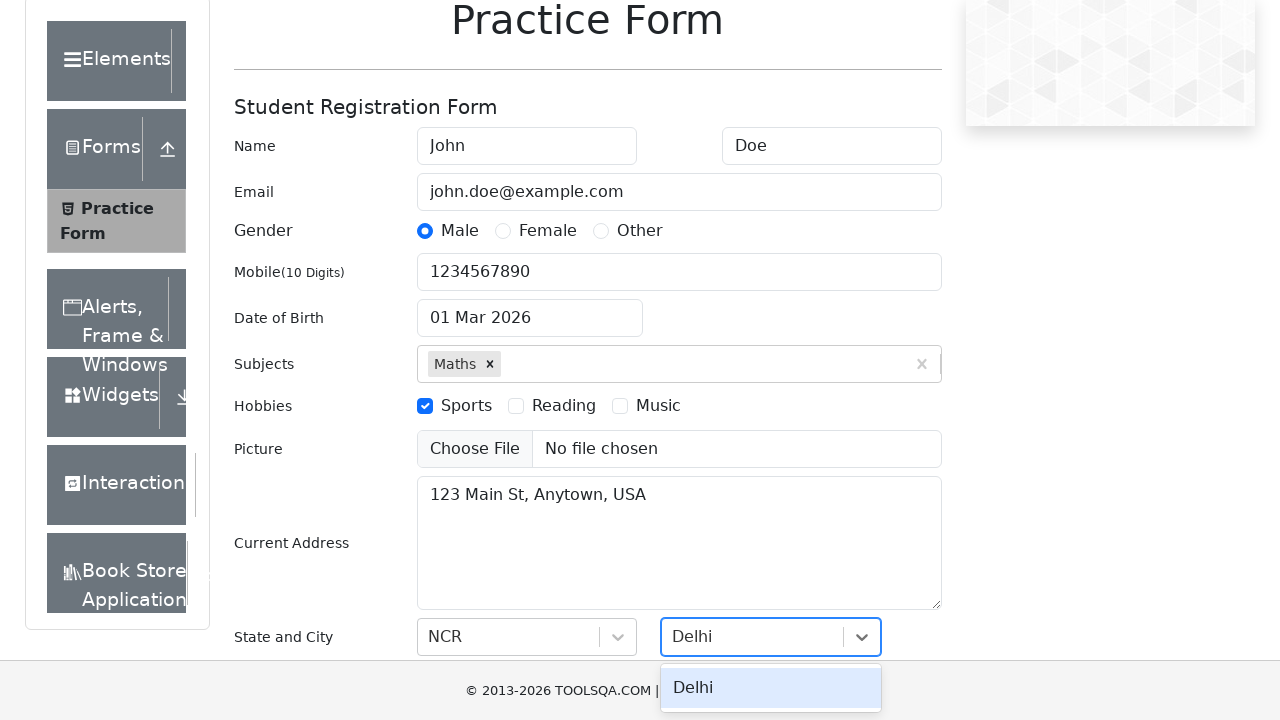

Confirmed city selection for 'Delhi' on #react-select-4-input
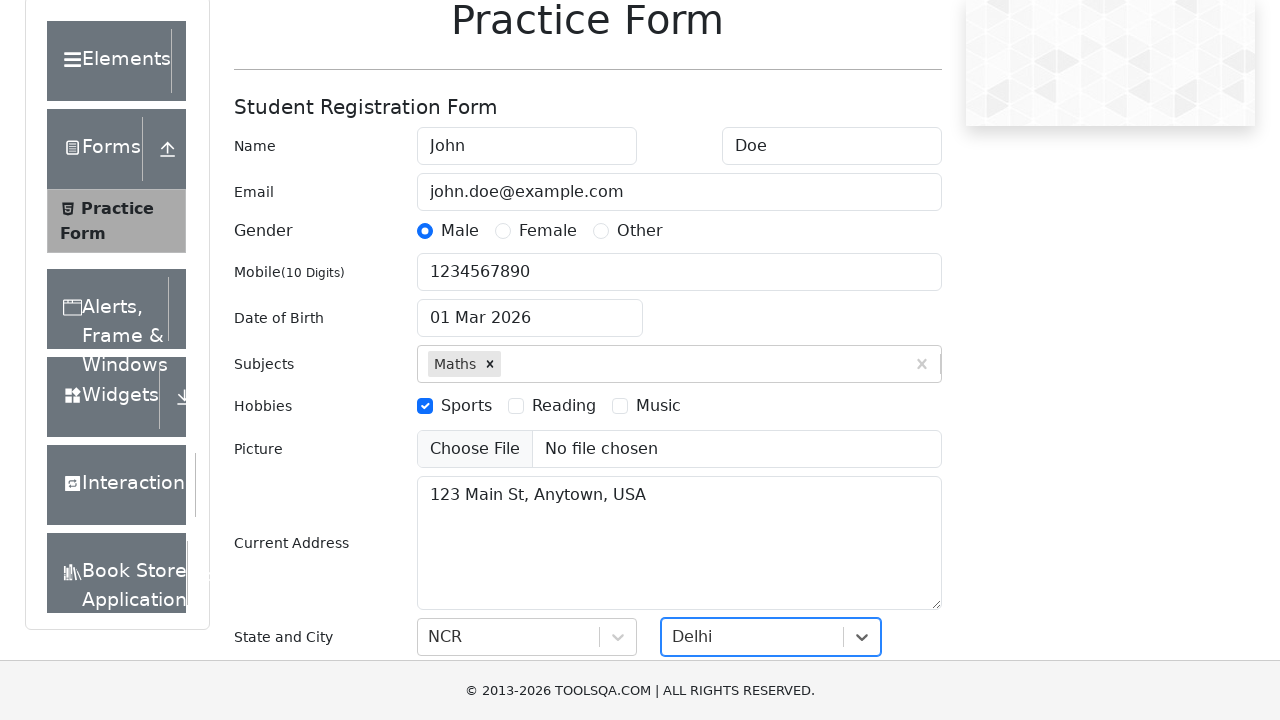

Clicked submit button to submit the practice form at (885, 499) on #submit
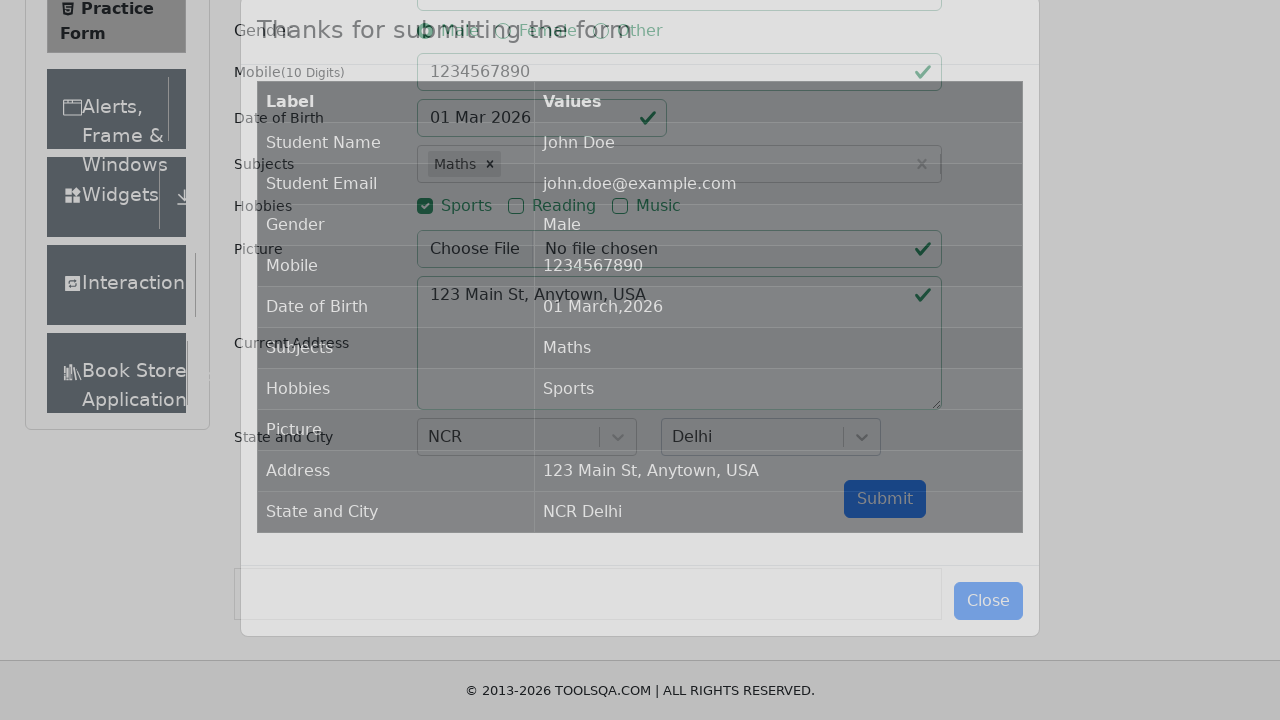

Form submission confirmation modal appeared
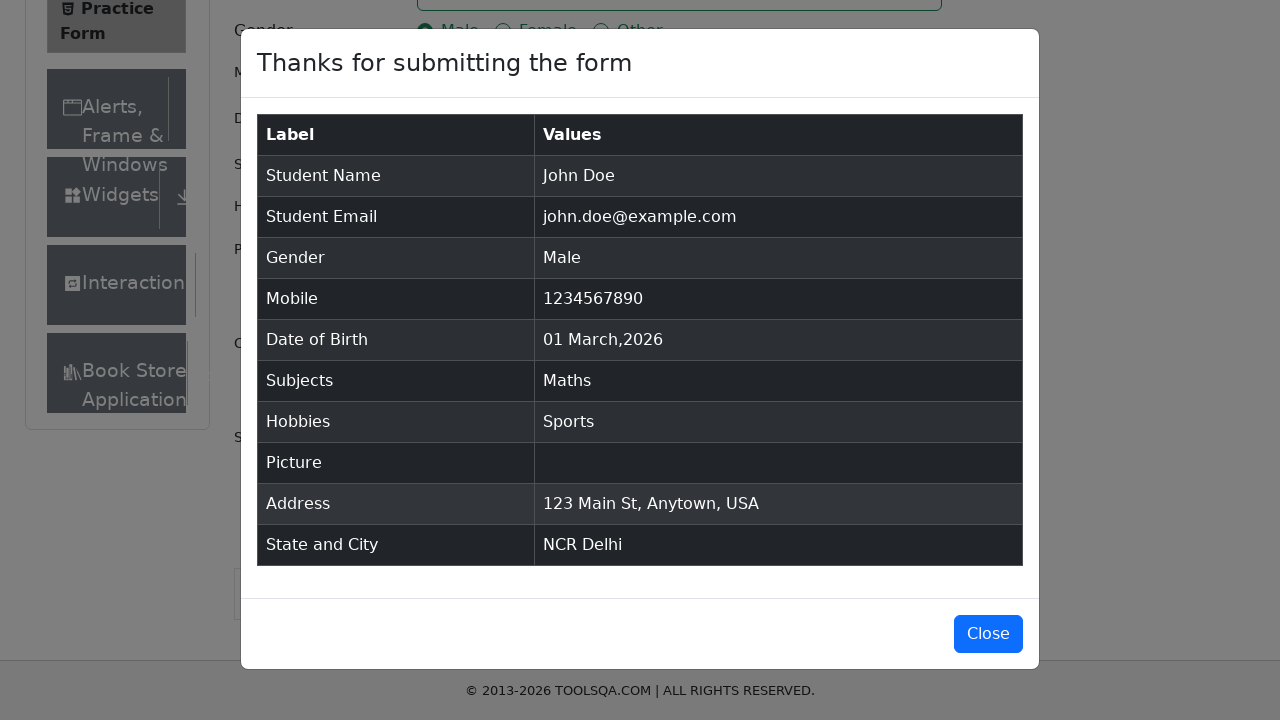

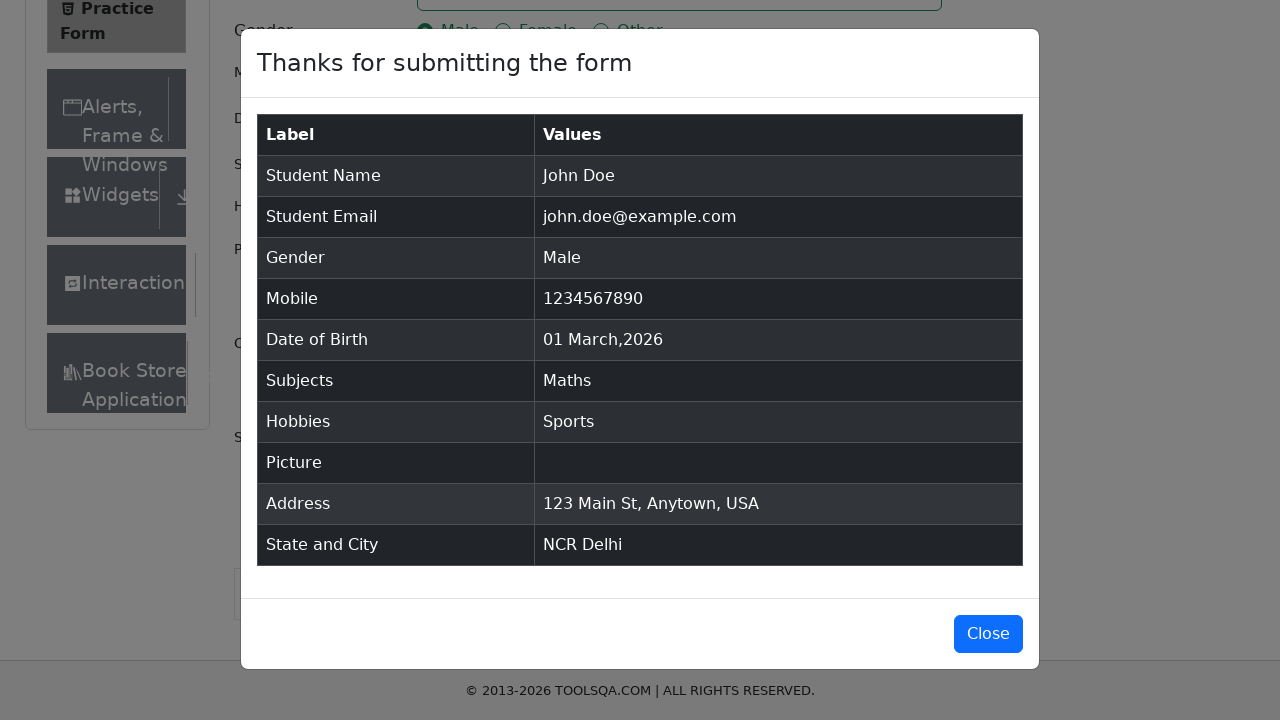